Tests a registration form by filling three required input fields and submitting, then verifies the success message is displayed.

Starting URL: http://suninjuly.github.io/registration1.html

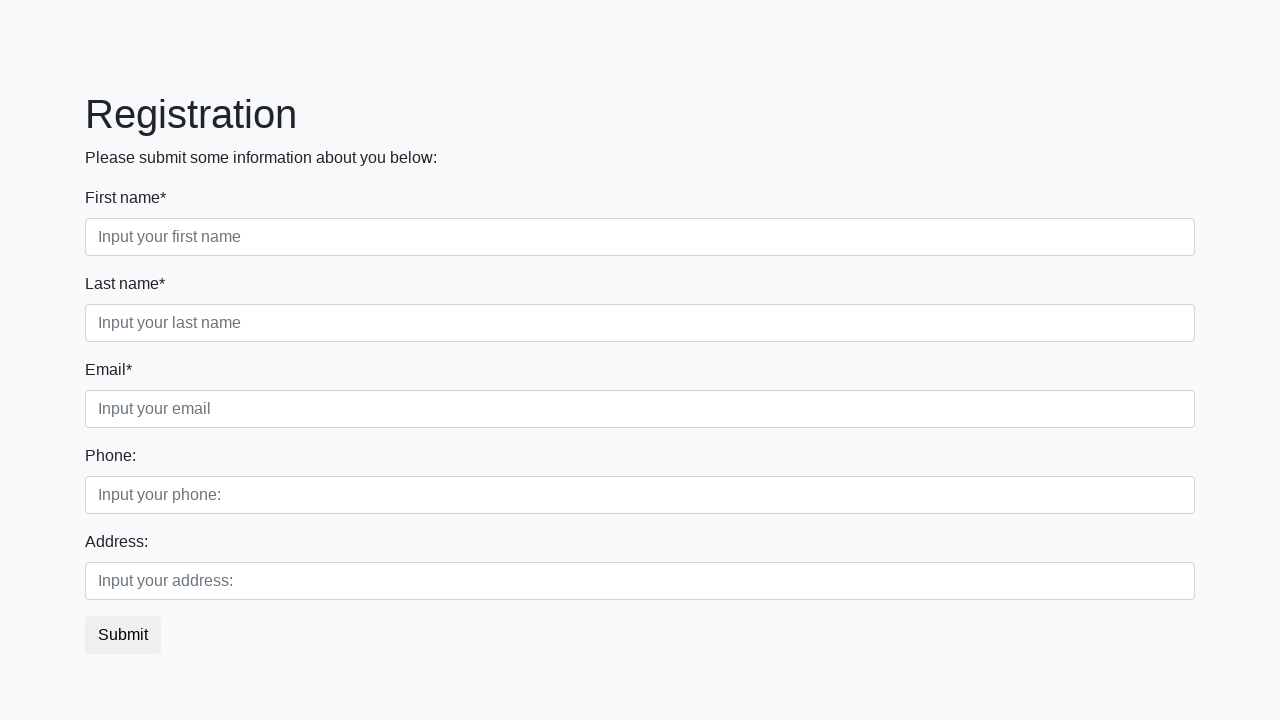

Filled first required field with 'John' on [required].first
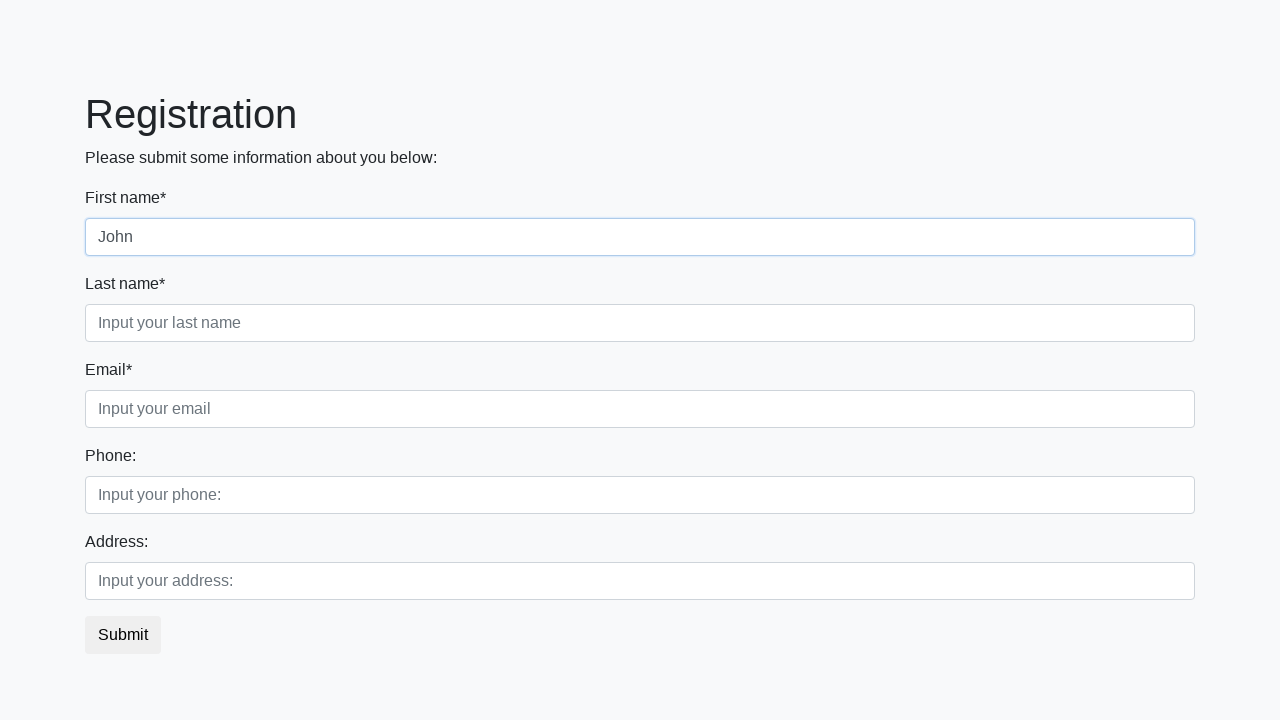

Filled second required field with 'Smith' on [required].second
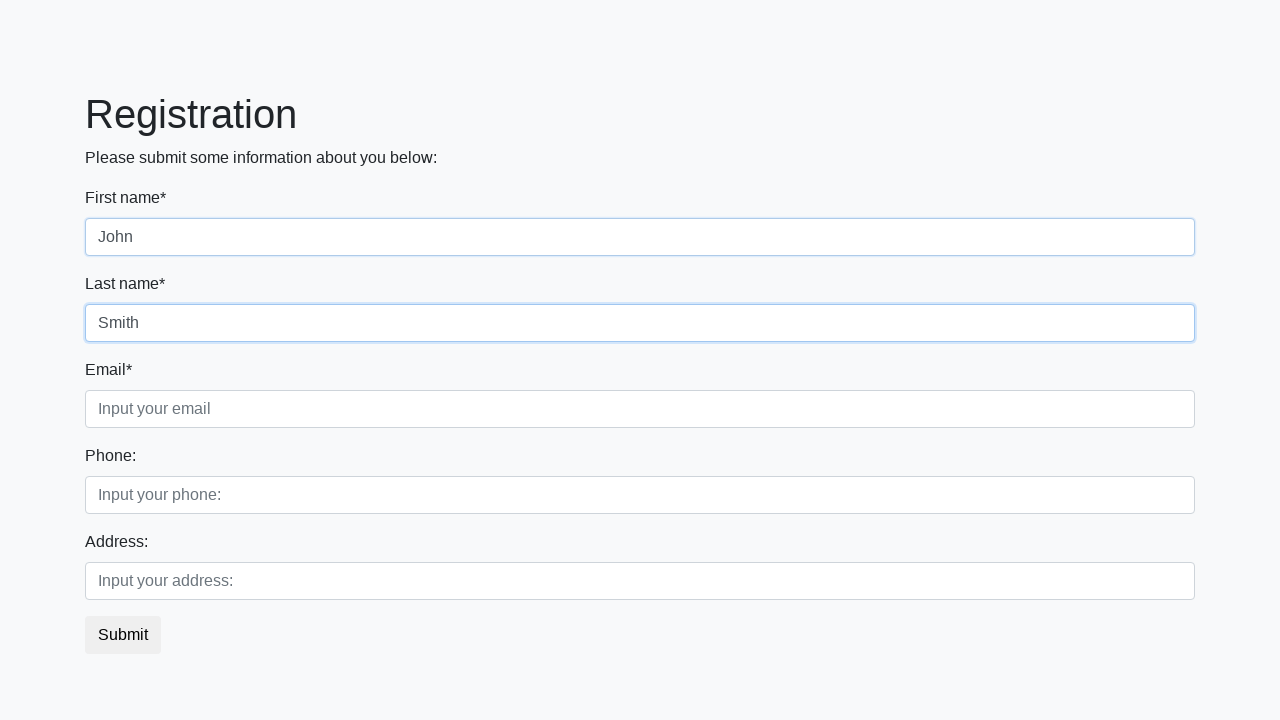

Filled third required field with 'test@example.com' on [required].third
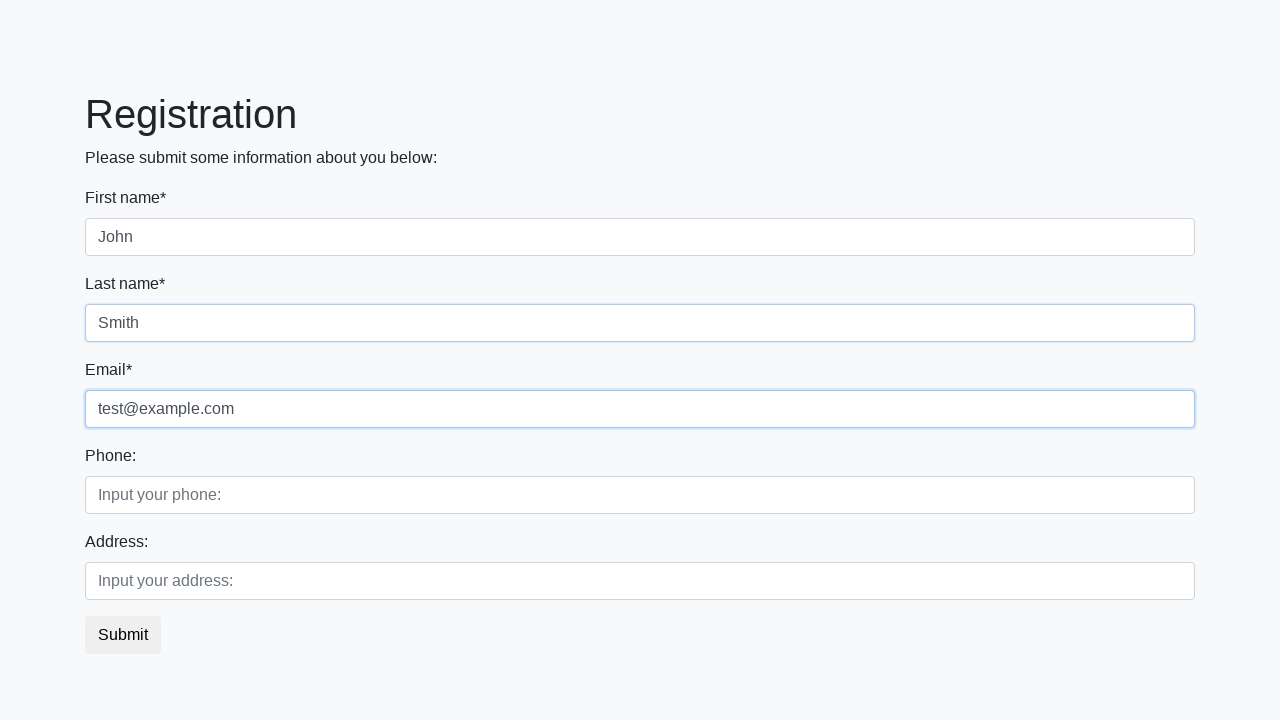

Clicked submit button to submit registration form at (123, 635) on button.btn
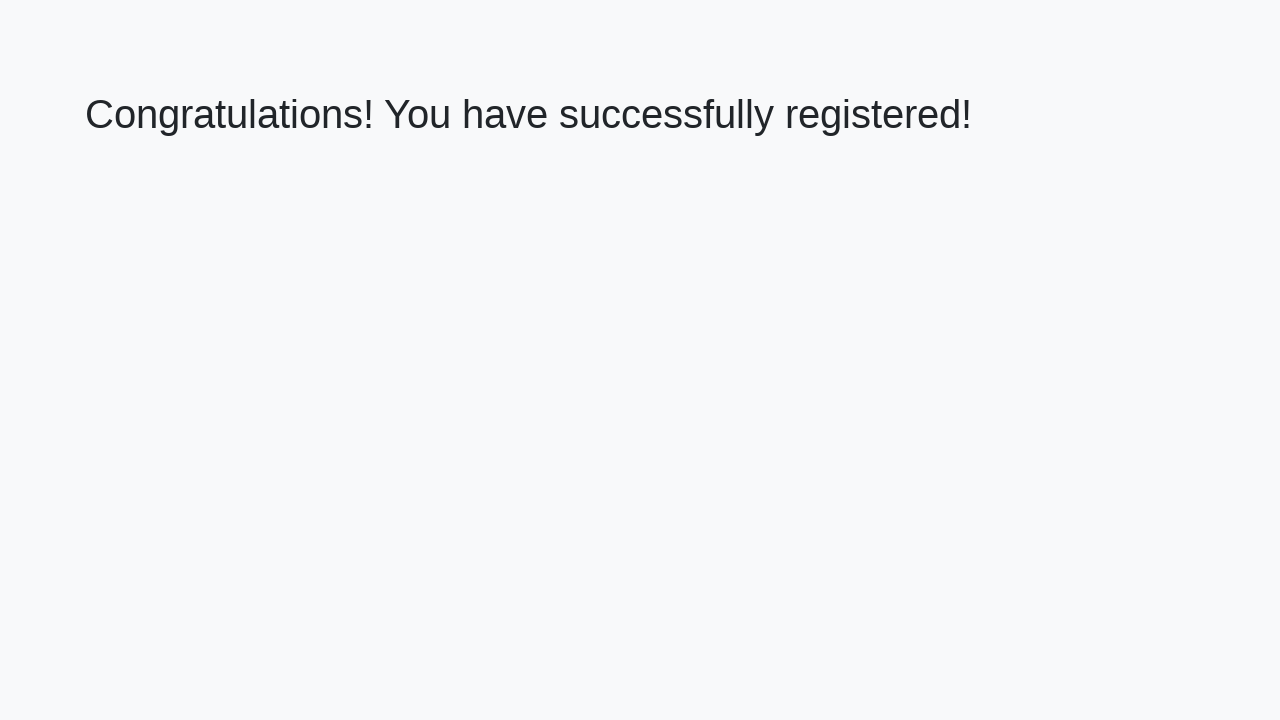

Success message h1 element loaded
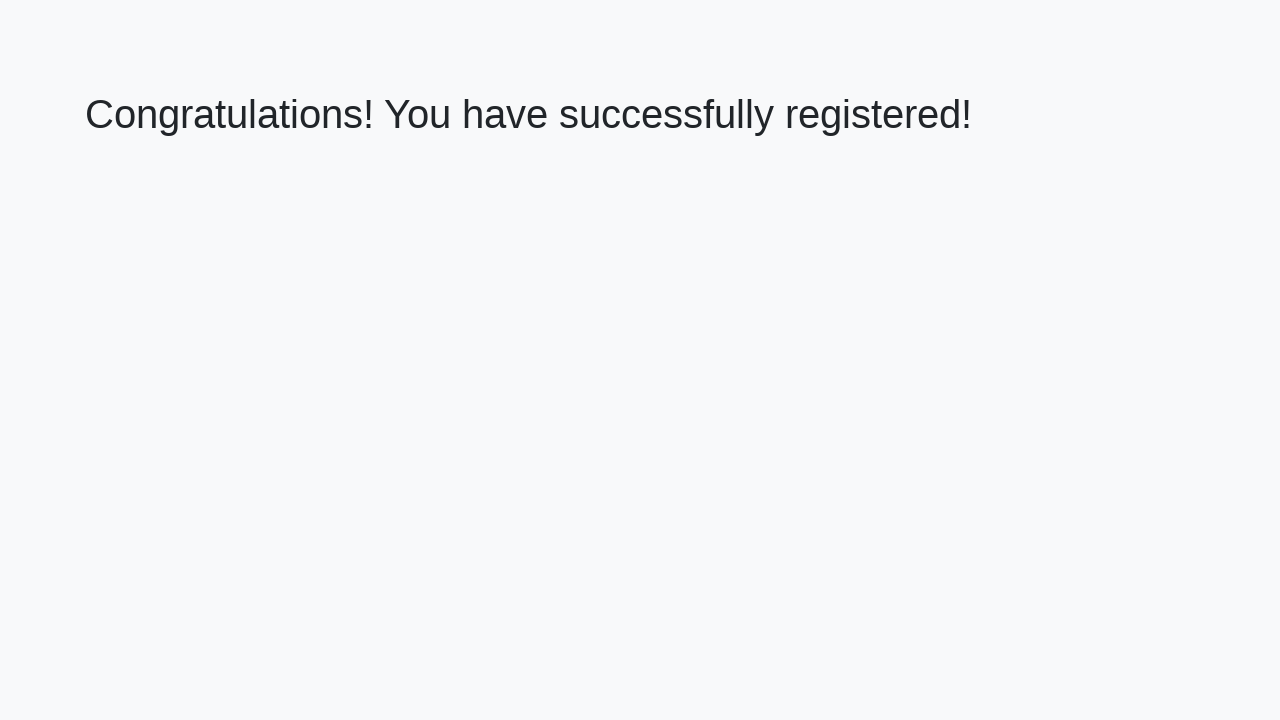

Retrieved success message text content
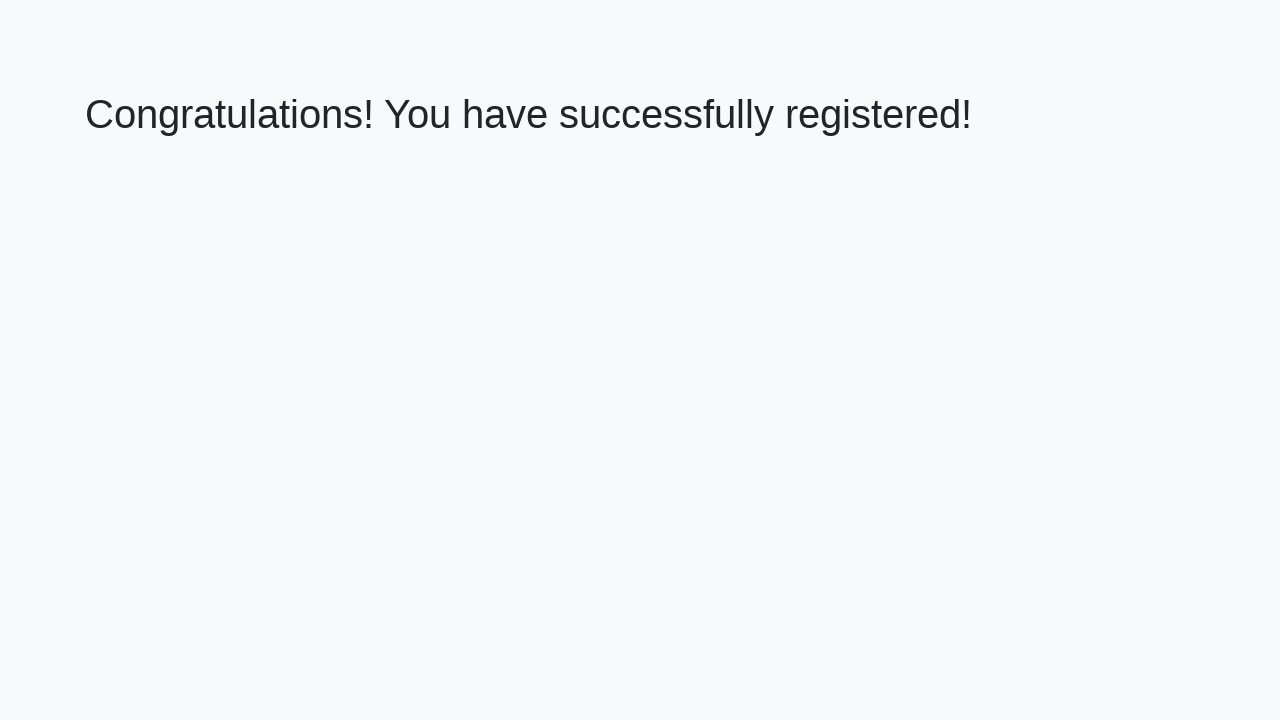

Verified success message matches expected text
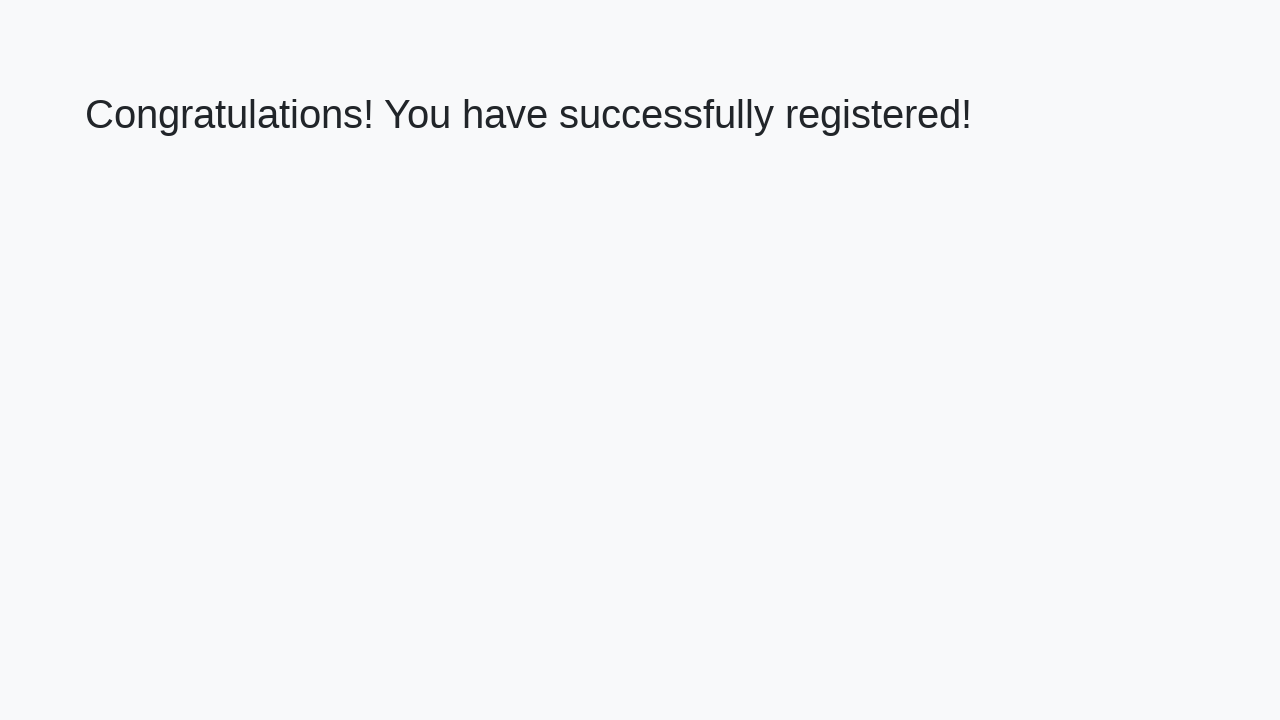

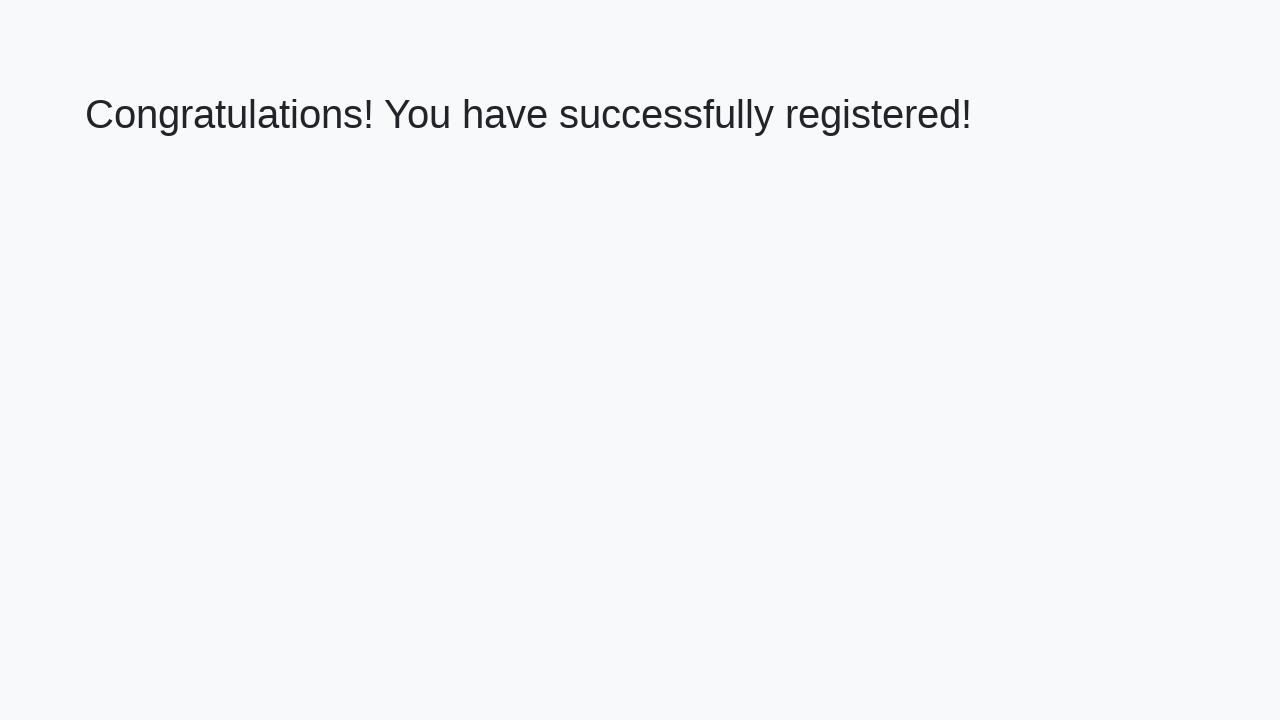